Tests navigating to the Team page and verifying the three team member names are displayed correctly

Starting URL: http://www.99-bottles-of-beer.net/

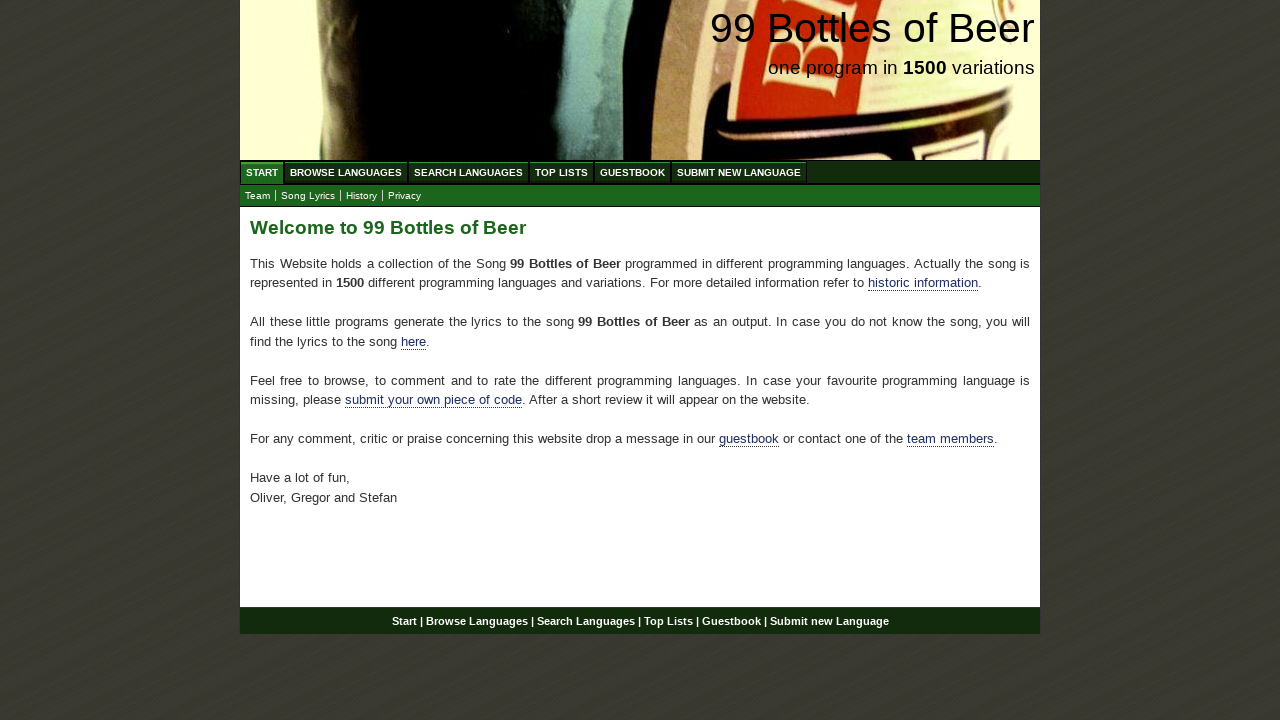

Clicked on Team link at (258, 196) on text=Team
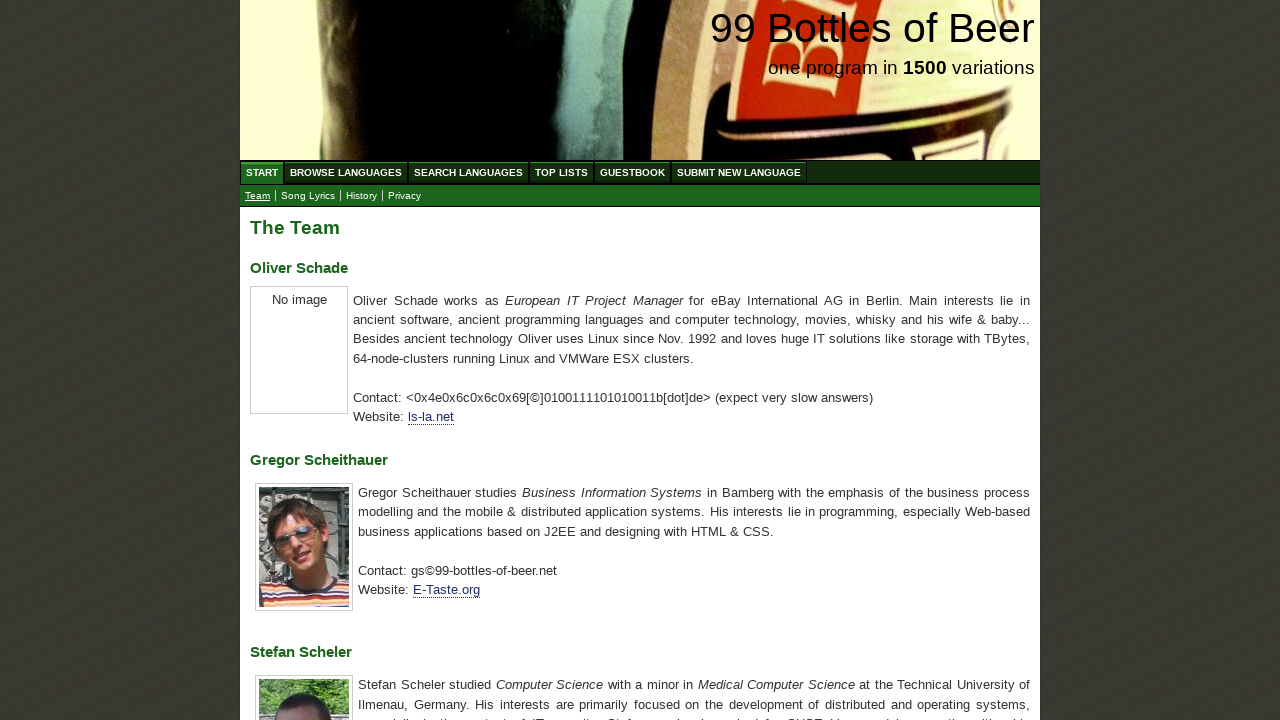

Team page loaded and h3 elements are present
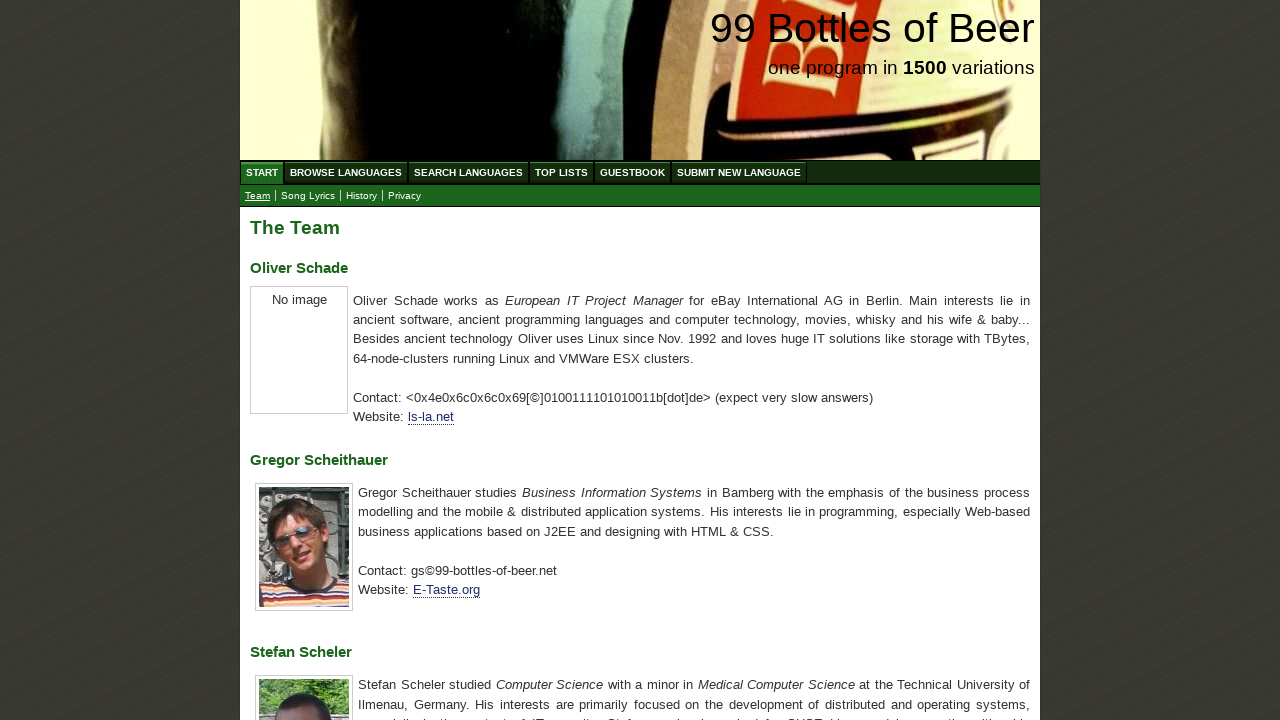

Retrieved all h3 elements from Team page
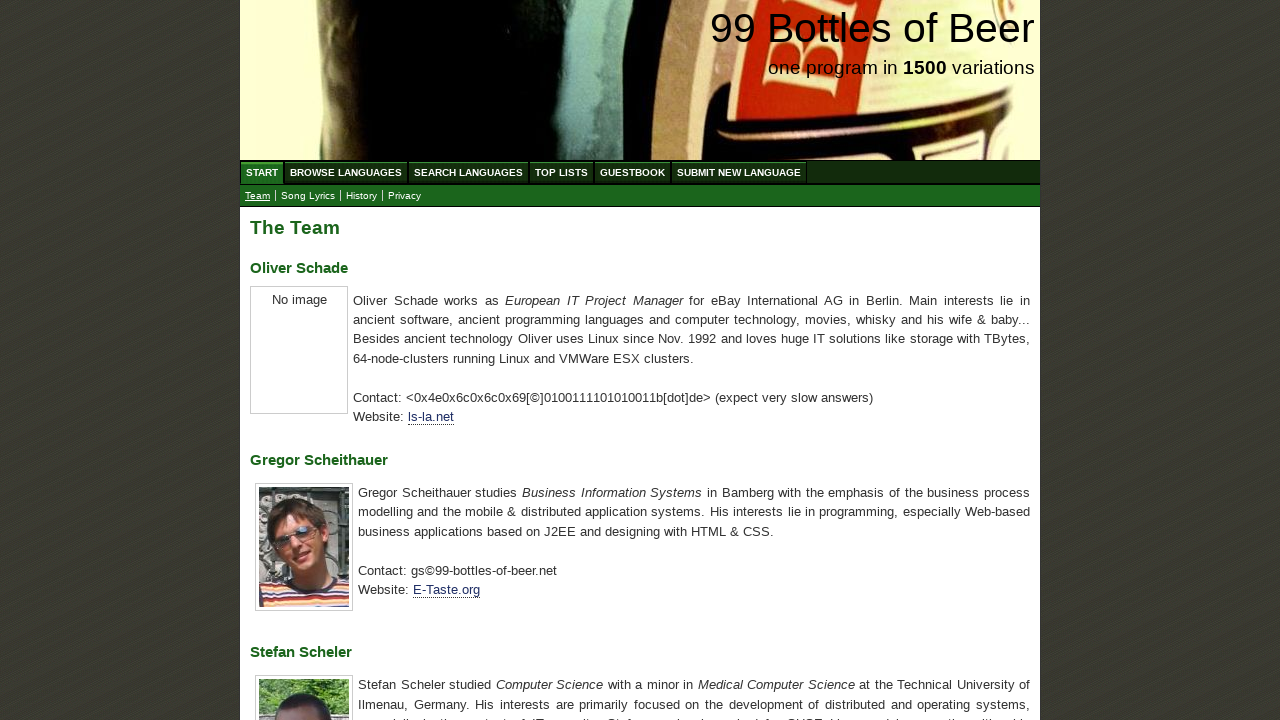

Extracted team member names: ['Oliver Schade', 'Gregor Scheithauer', 'Stefan Scheler']
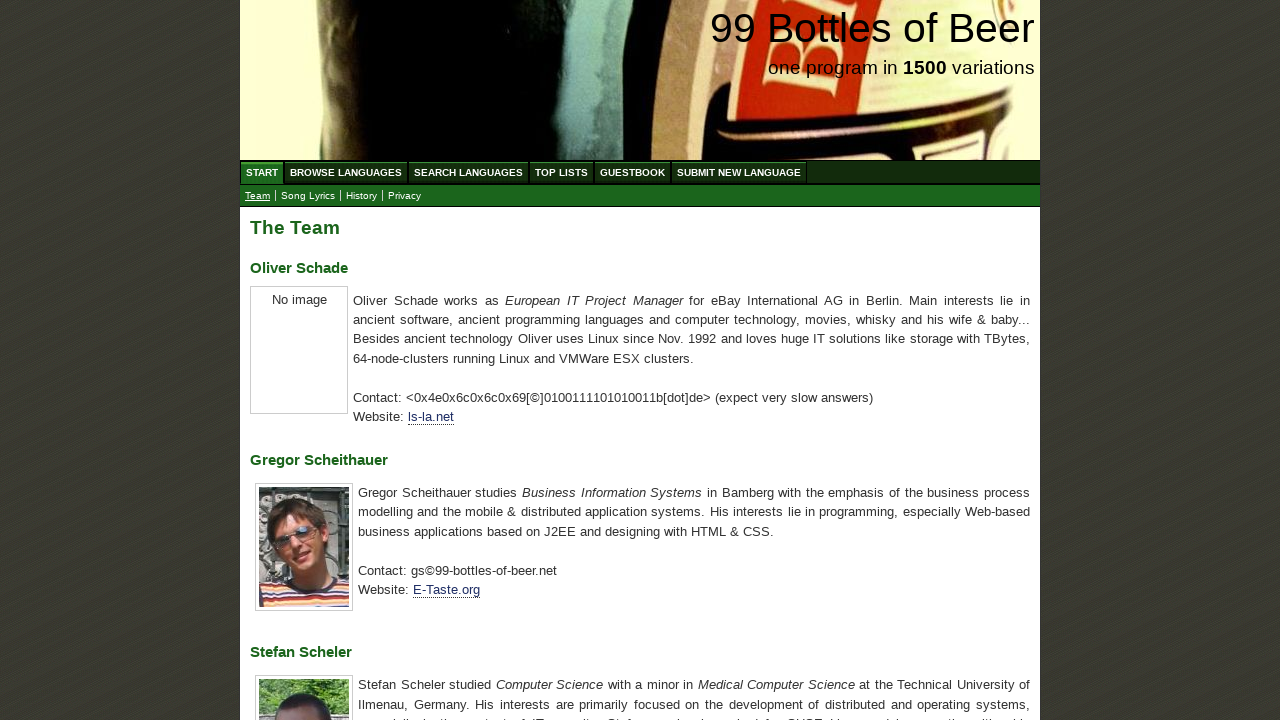

Verified that all three team member names are displayed correctly
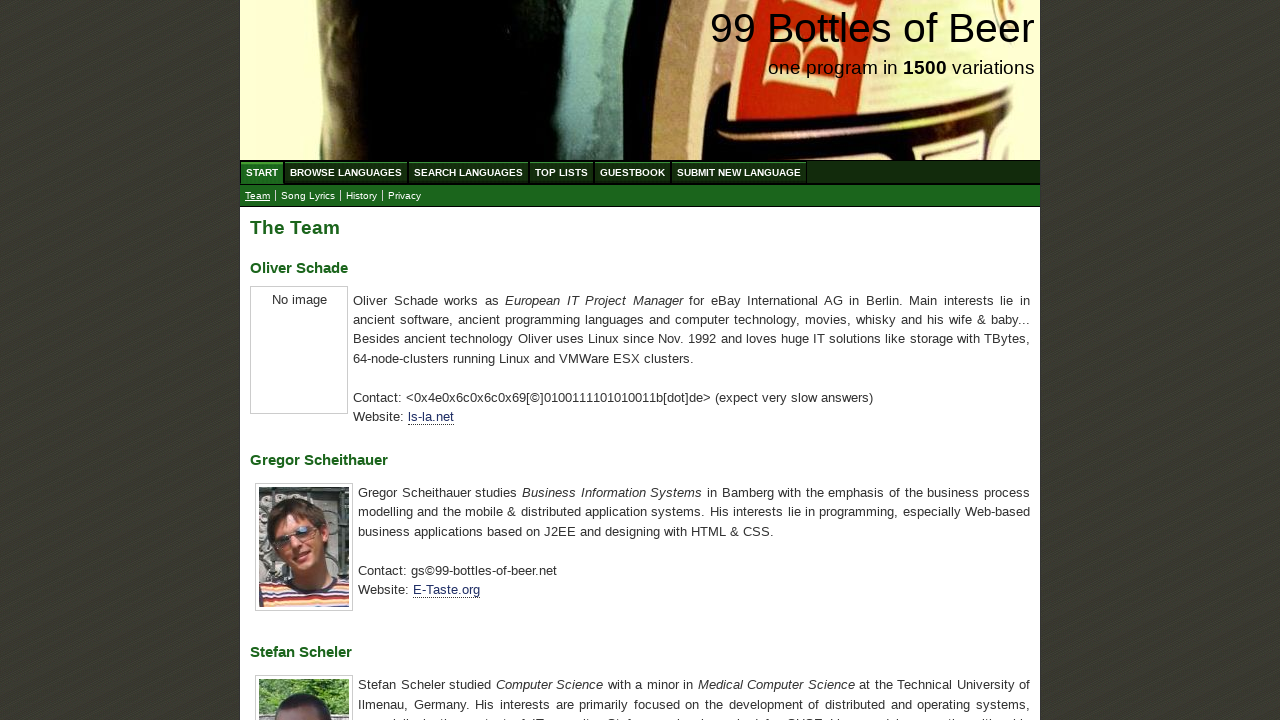

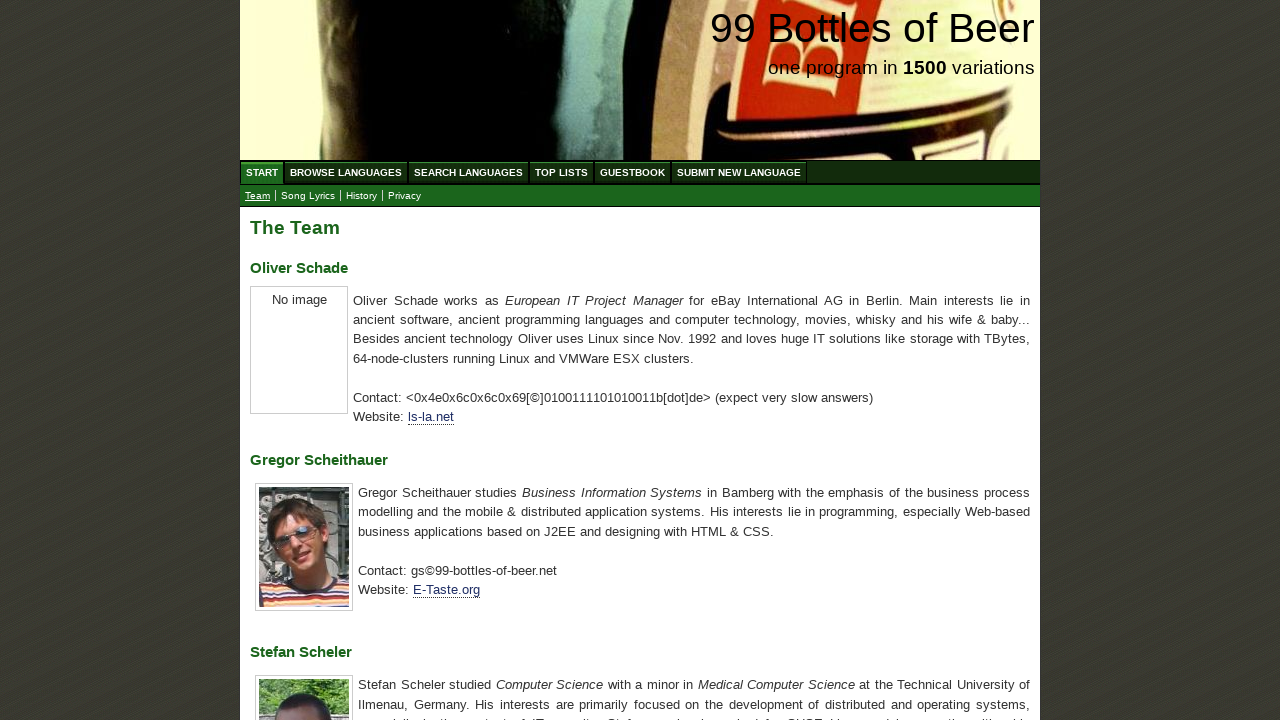